Tests the Bluestone jewelry website by navigating to the homepage and scrolling to the bottom of the page

Starting URL: https://www.bluestone.com/

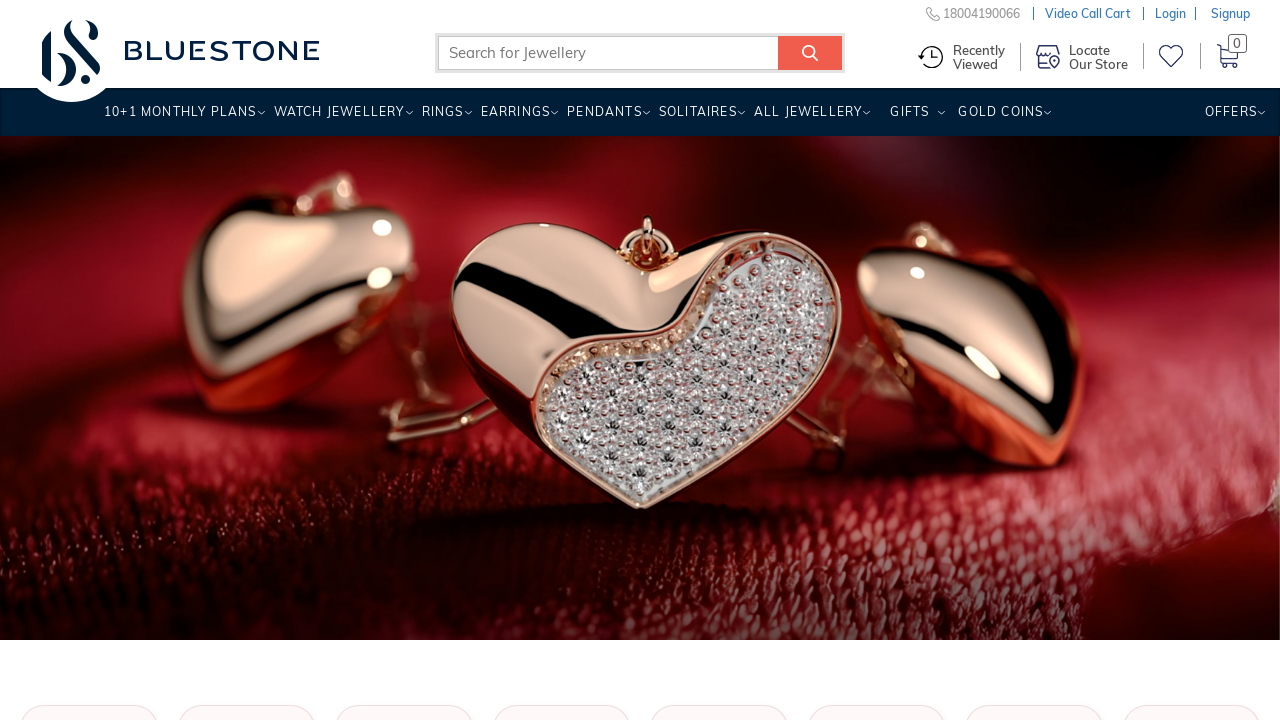

Scrolled to the bottom of the Bluestone homepage
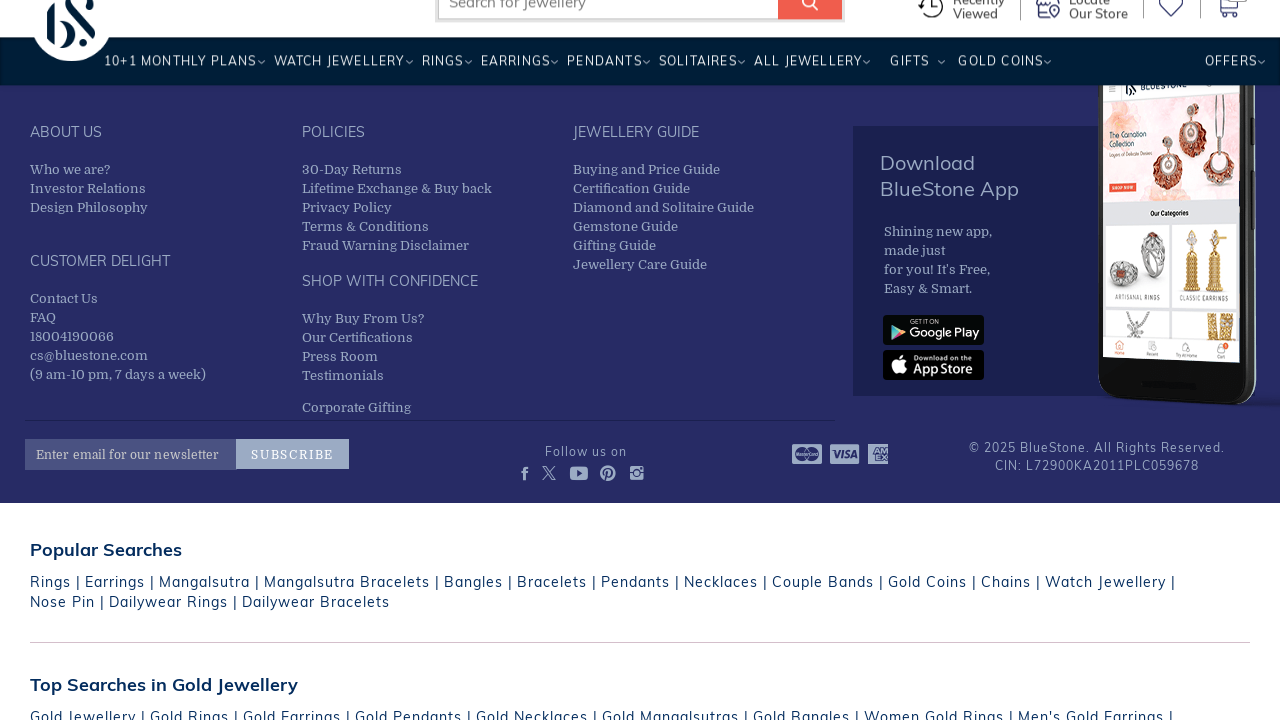

Waited 3 seconds for content to load after scrolling
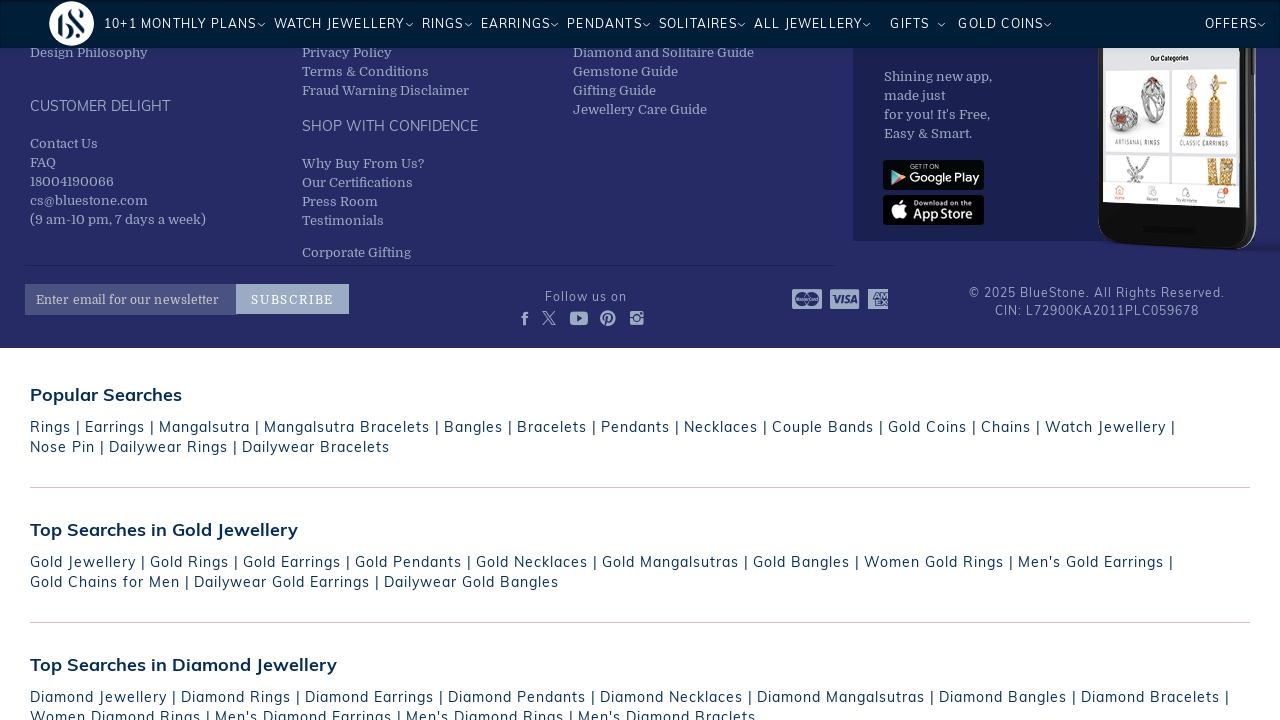

Verified that the page URL contains 'bluestone.com'
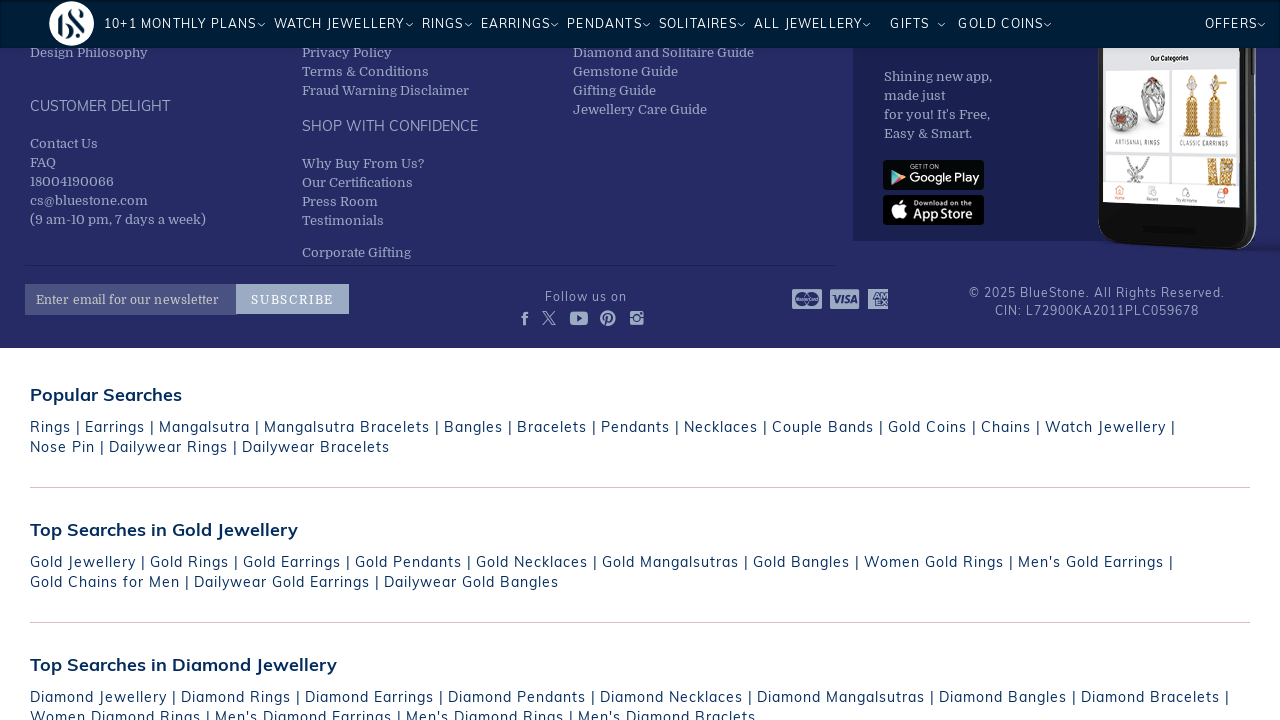

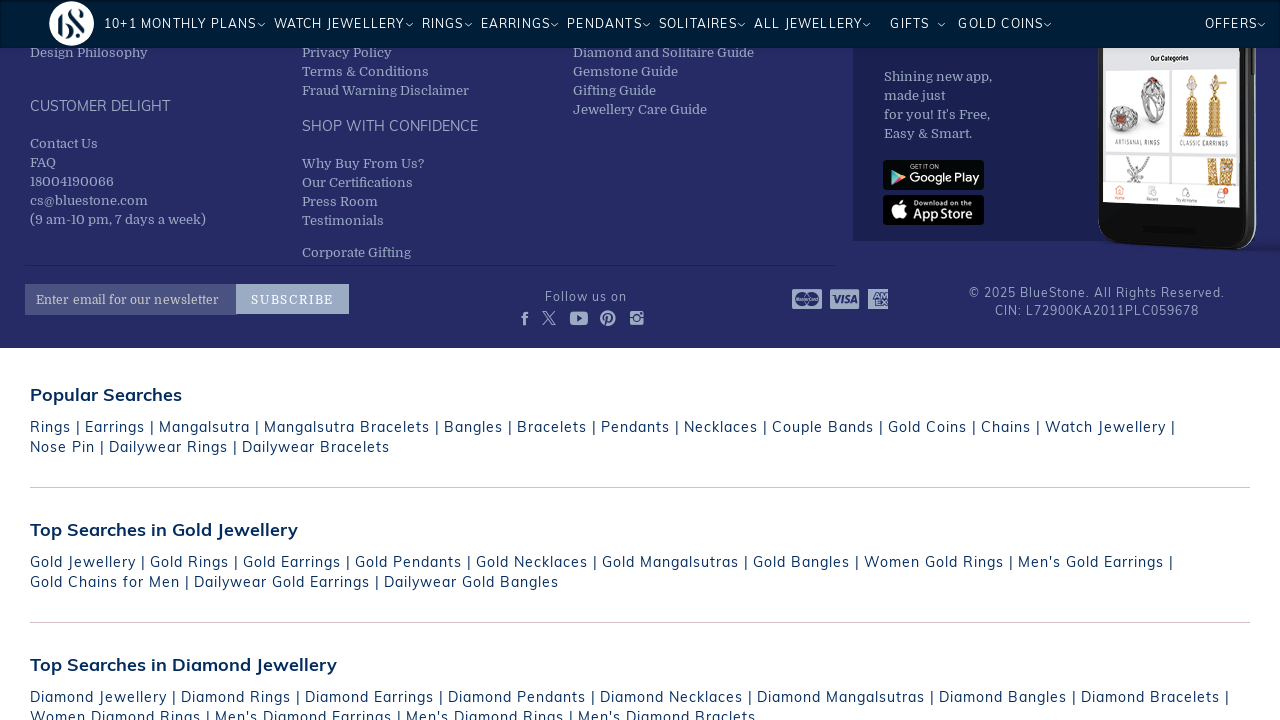